Tests navigation through jQuery UI demo pages, clicking on Draggable and Droppable links and interacting with iframe content

Starting URL: http://jqueryui.com/

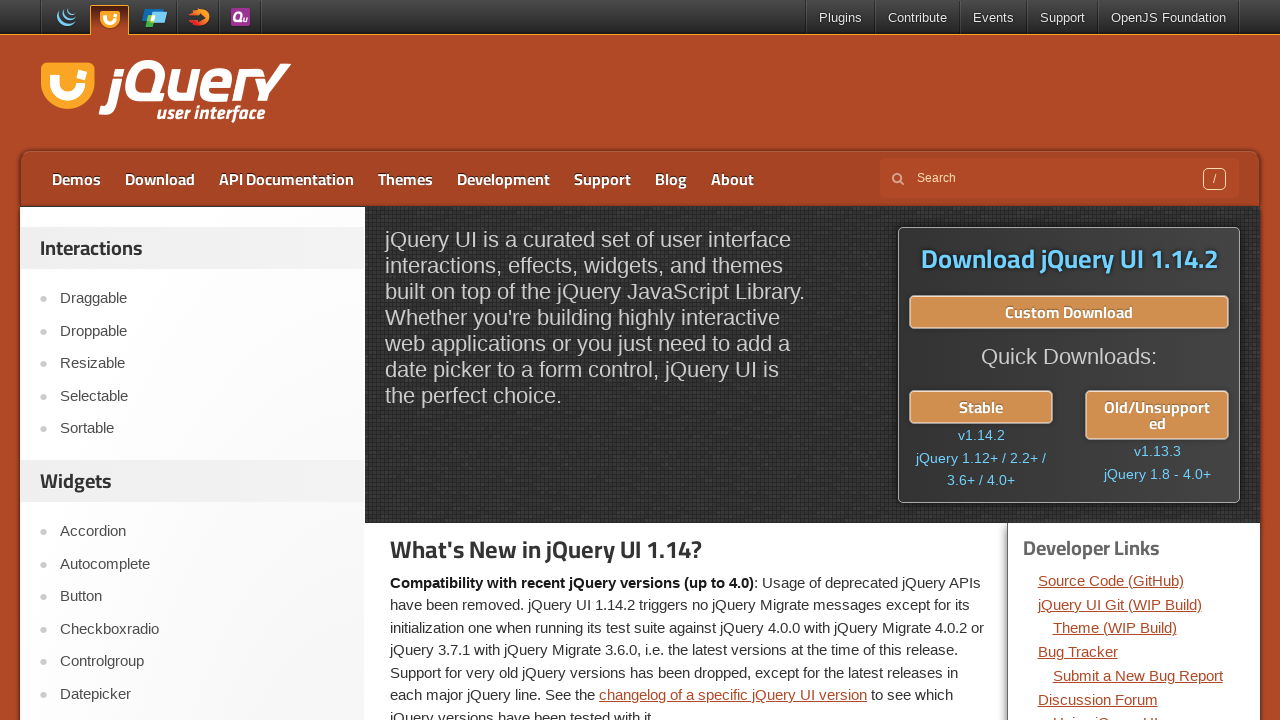

Clicked on Draggable link at (202, 299) on text=Draggable
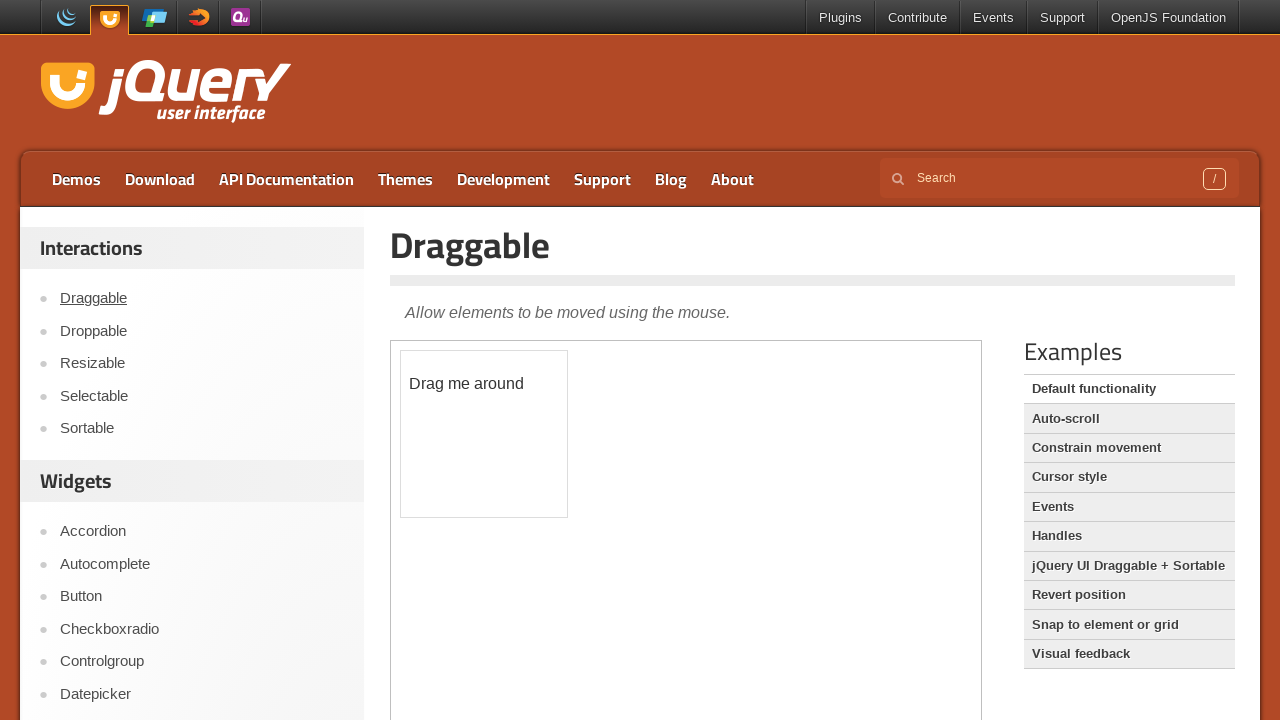

Located demo frame
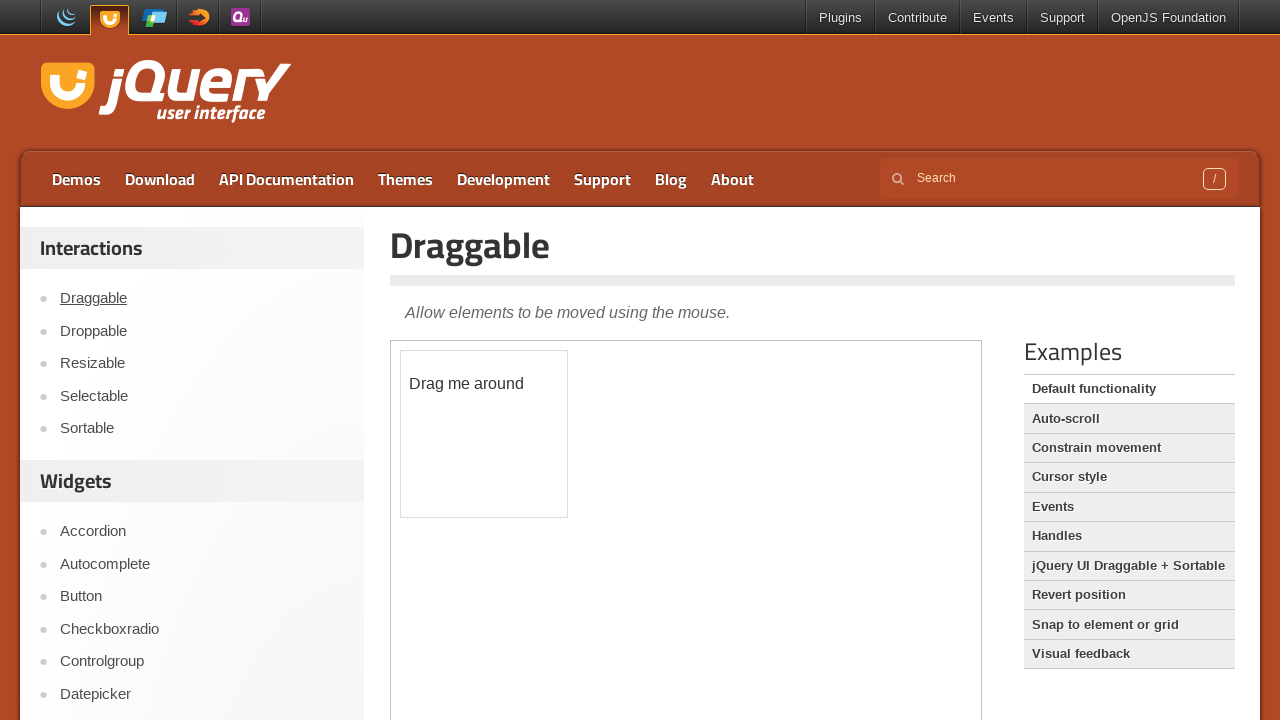

Retrieved draggable element text: Drag me around
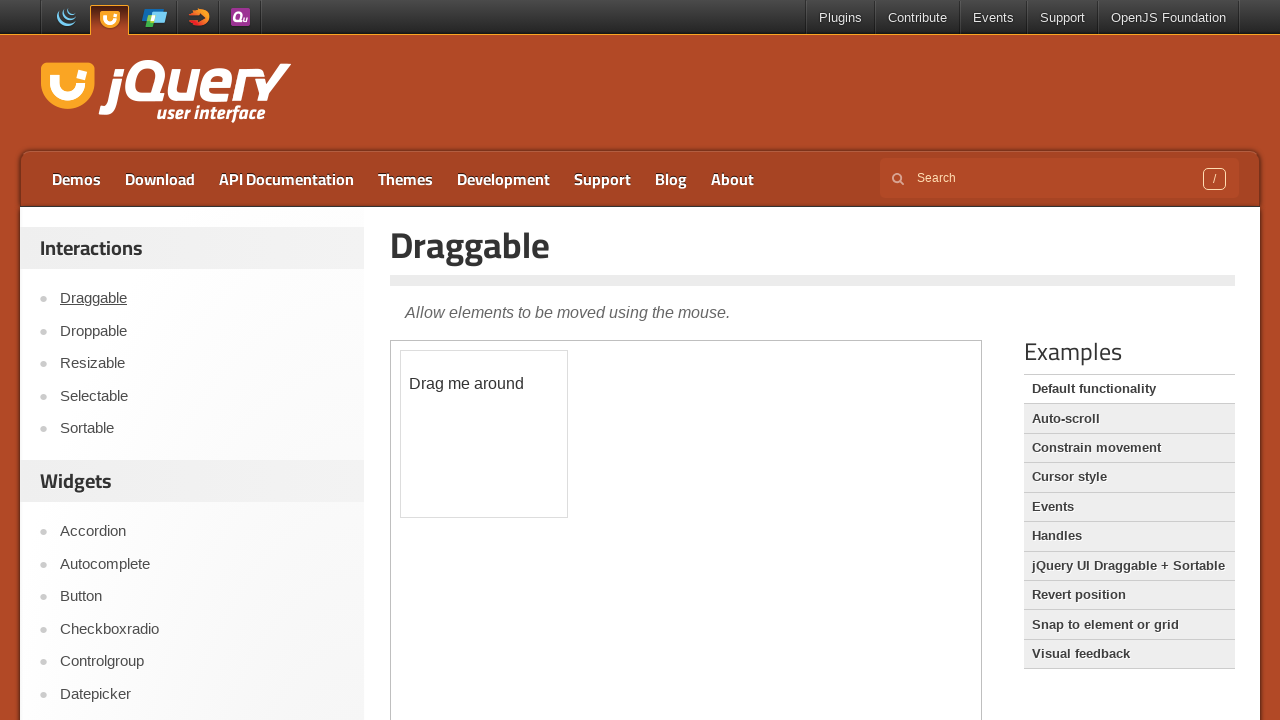

Clicked on Droppable link at (202, 331) on text=Droppable
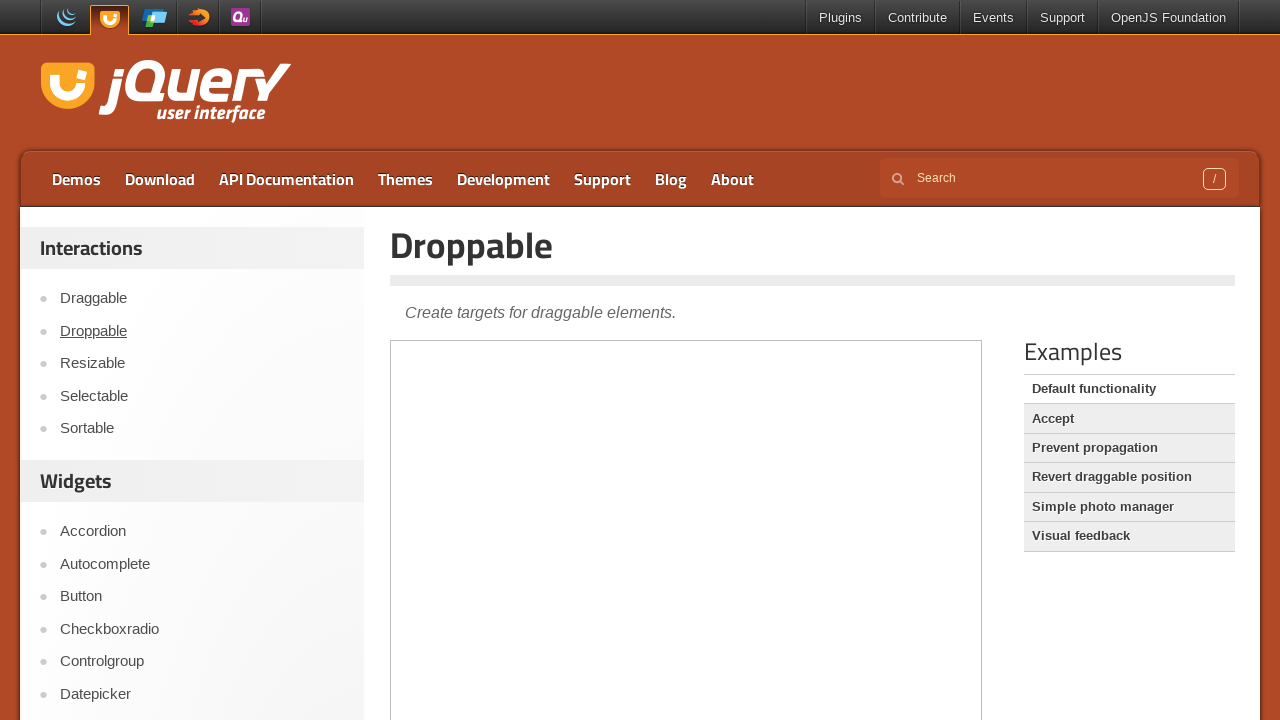

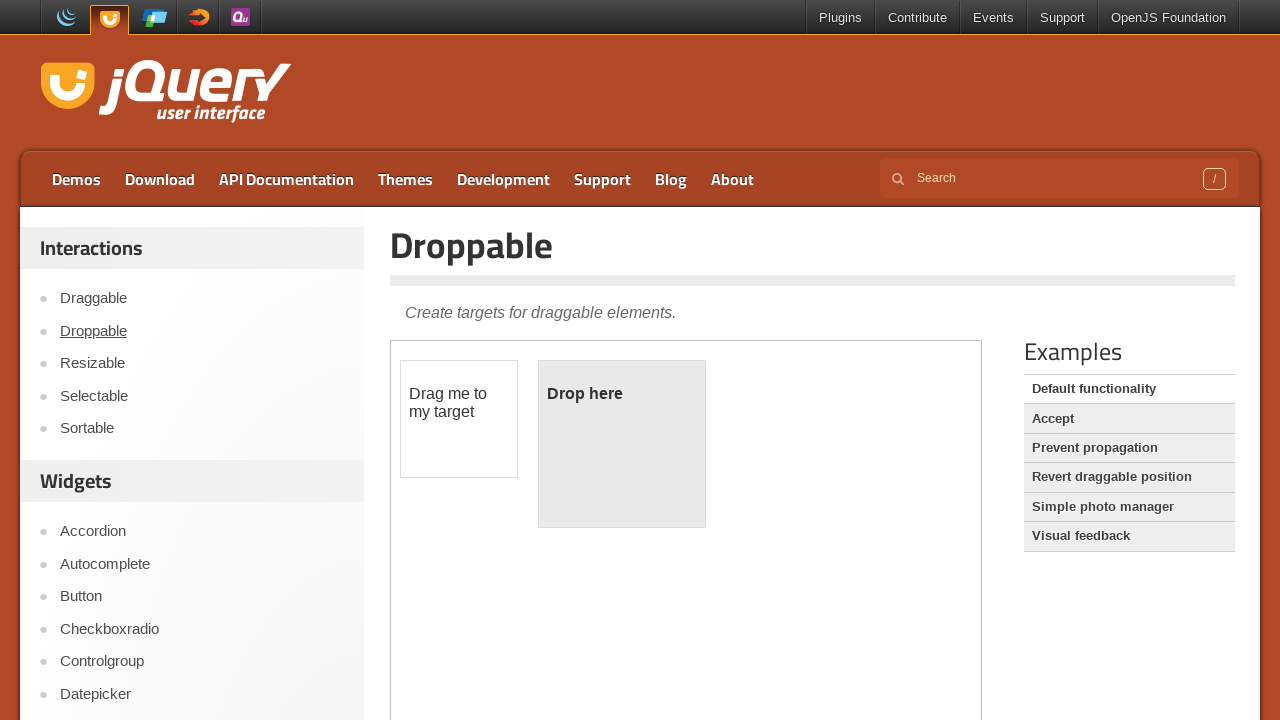